Tests hover functionality by navigating to the Hovers page and hovering over user images to reveal hidden profile information

Starting URL: http://the-internet.herokuapp.com

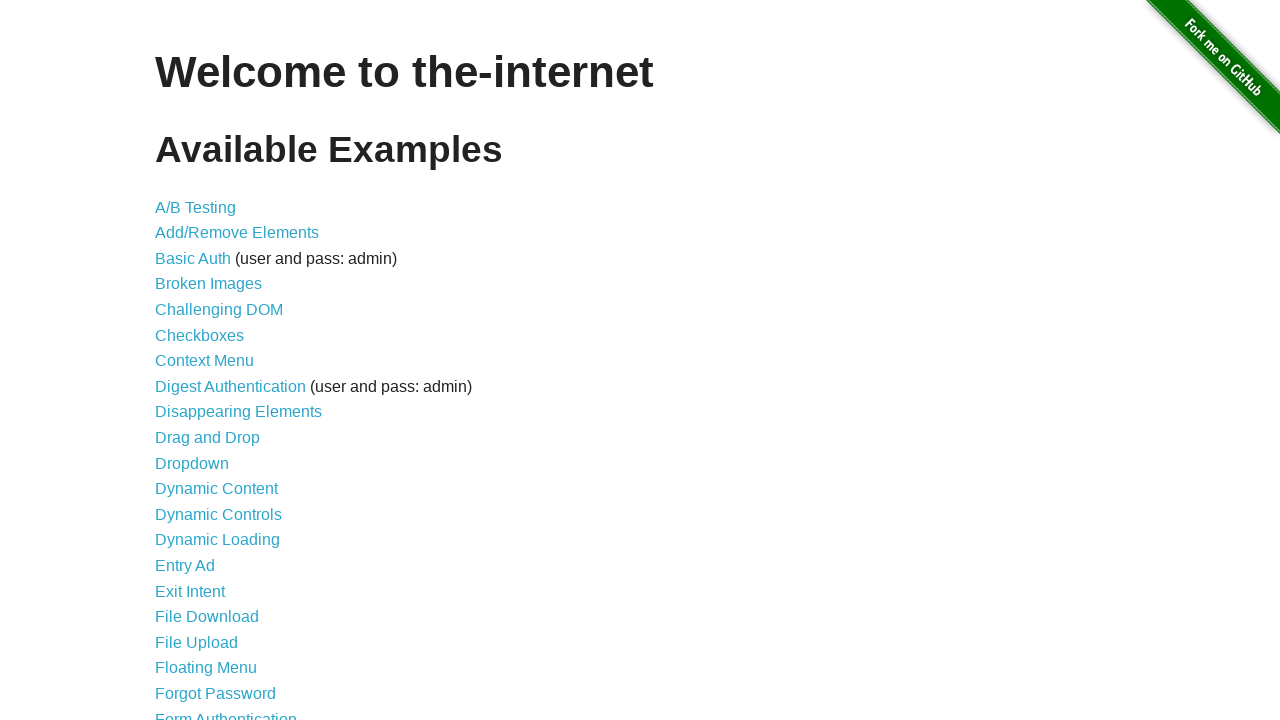

Clicked on Hovers link to navigate to hover test page at (180, 360) on text=Hovers
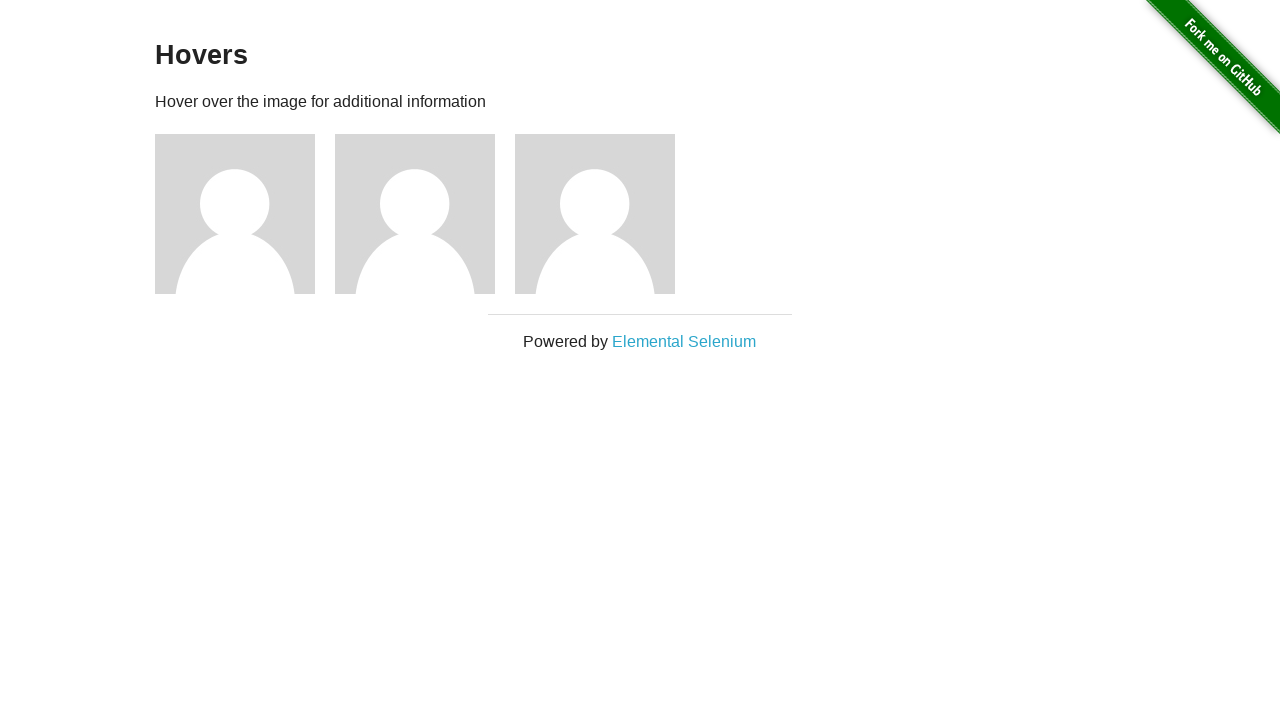

Hovers page loaded with user images visible
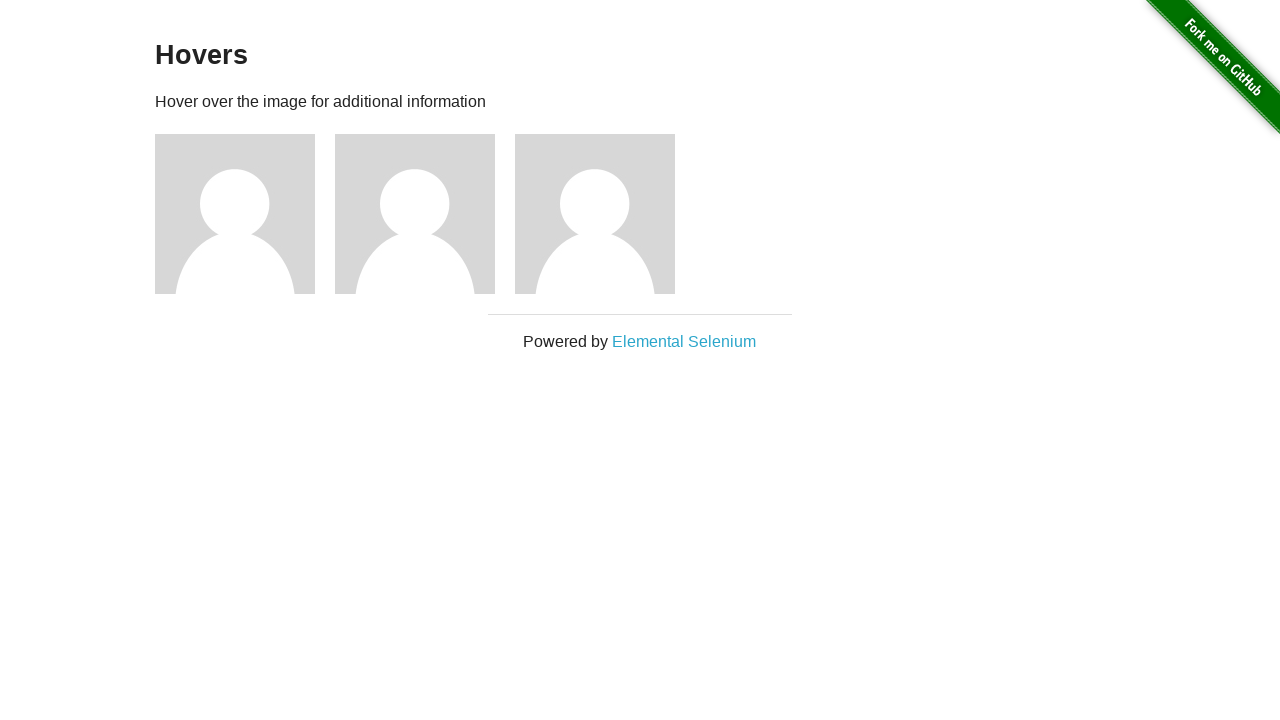

Hovered over Image 1 at (235, 214) on xpath=//*[@id='content']/div/div[1]/img
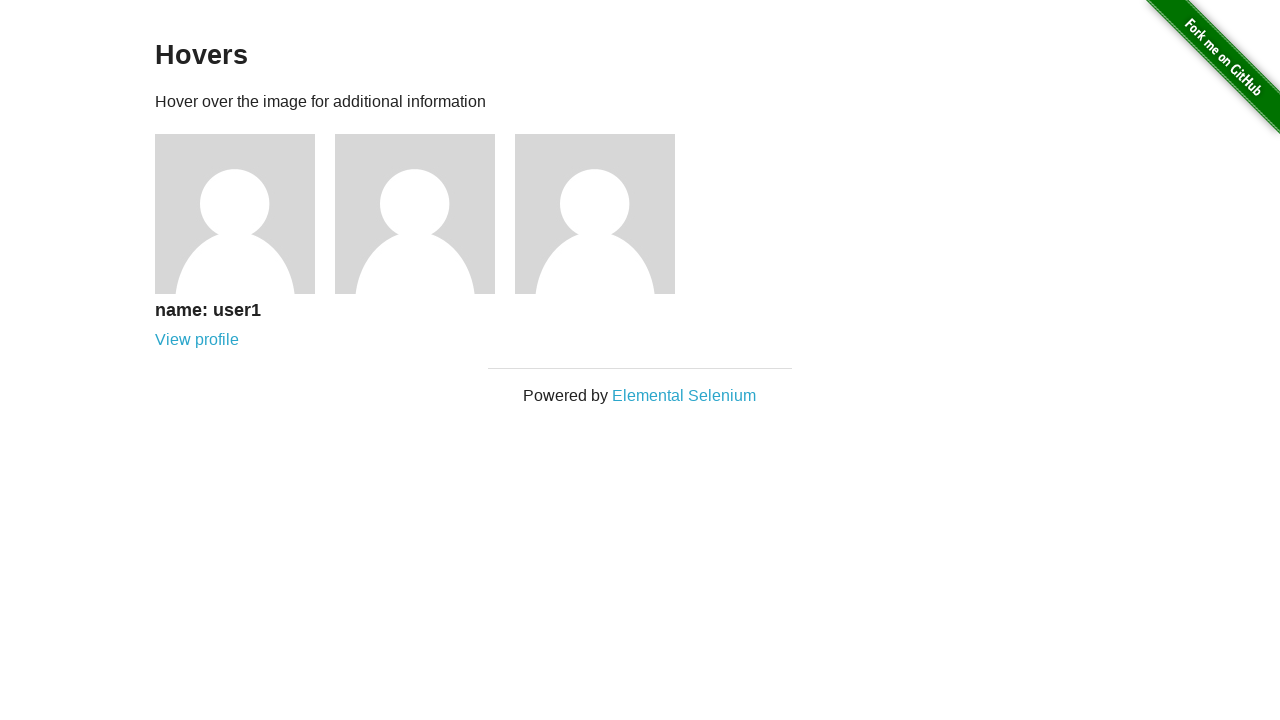

User1 profile information revealed after hovering
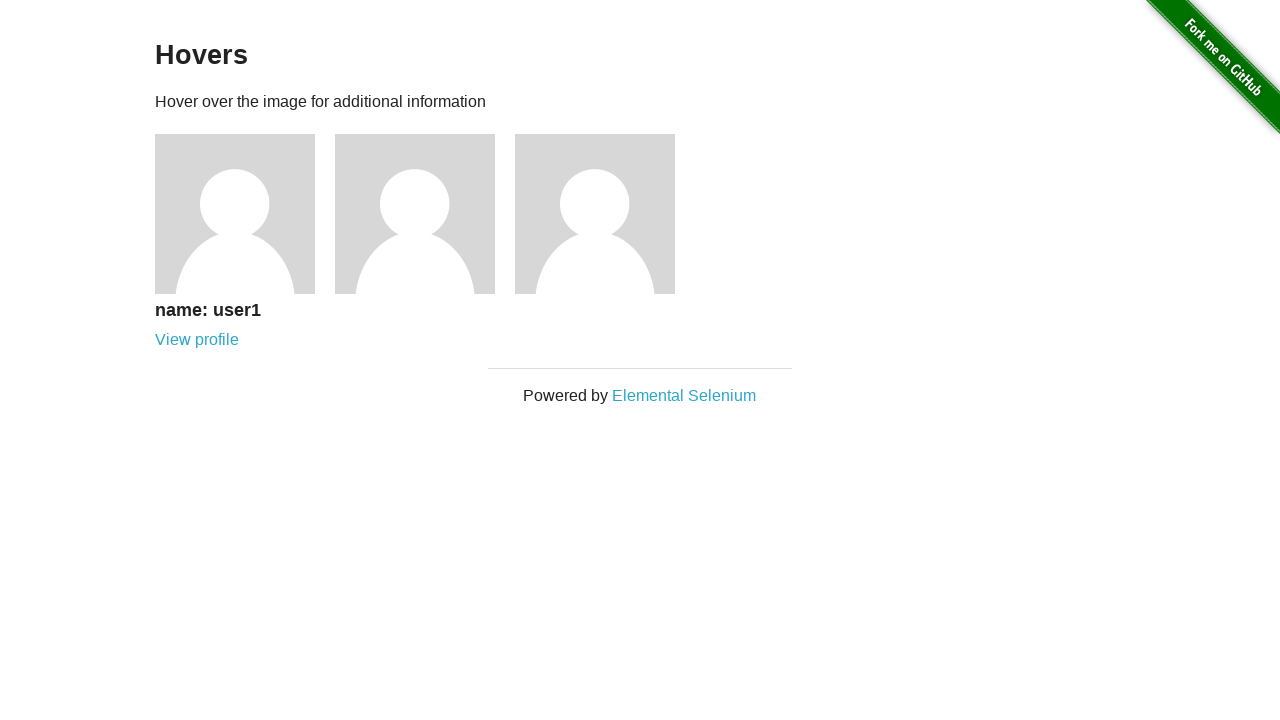

Hovered over Image 2 at (415, 214) on xpath=//*[@id='content']/div/div[2]/img
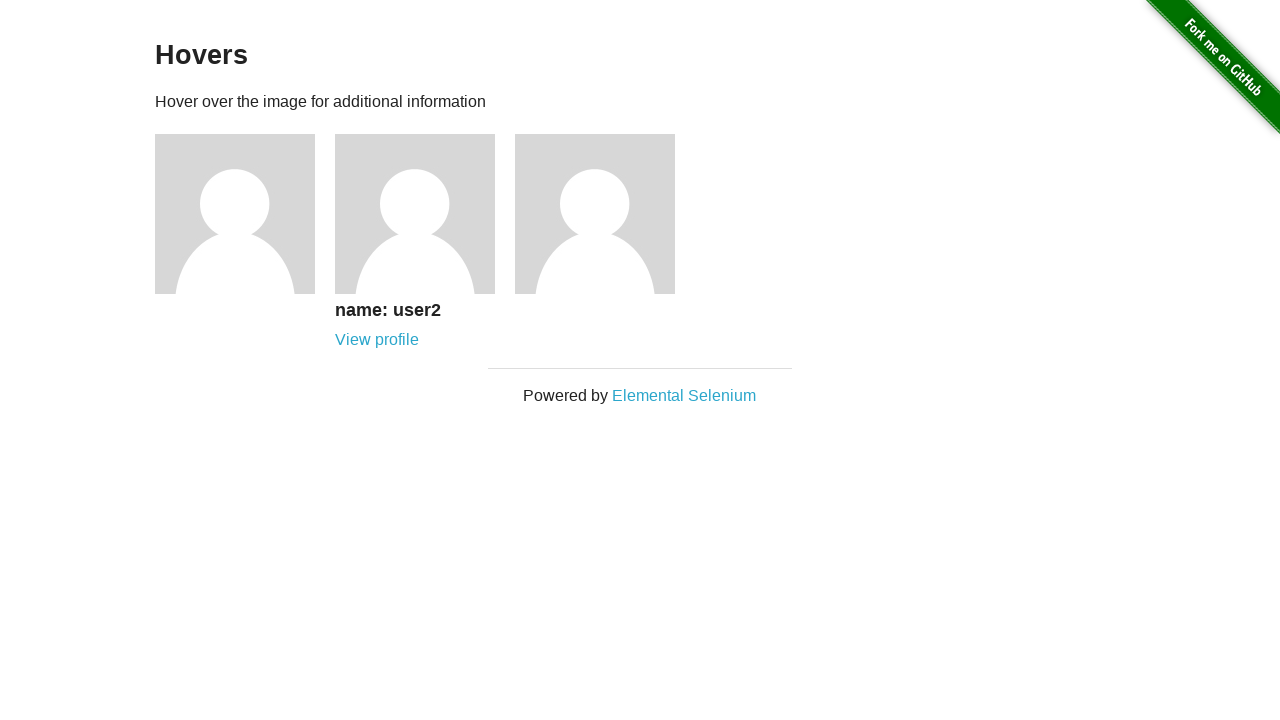

User2 profile information revealed after hovering
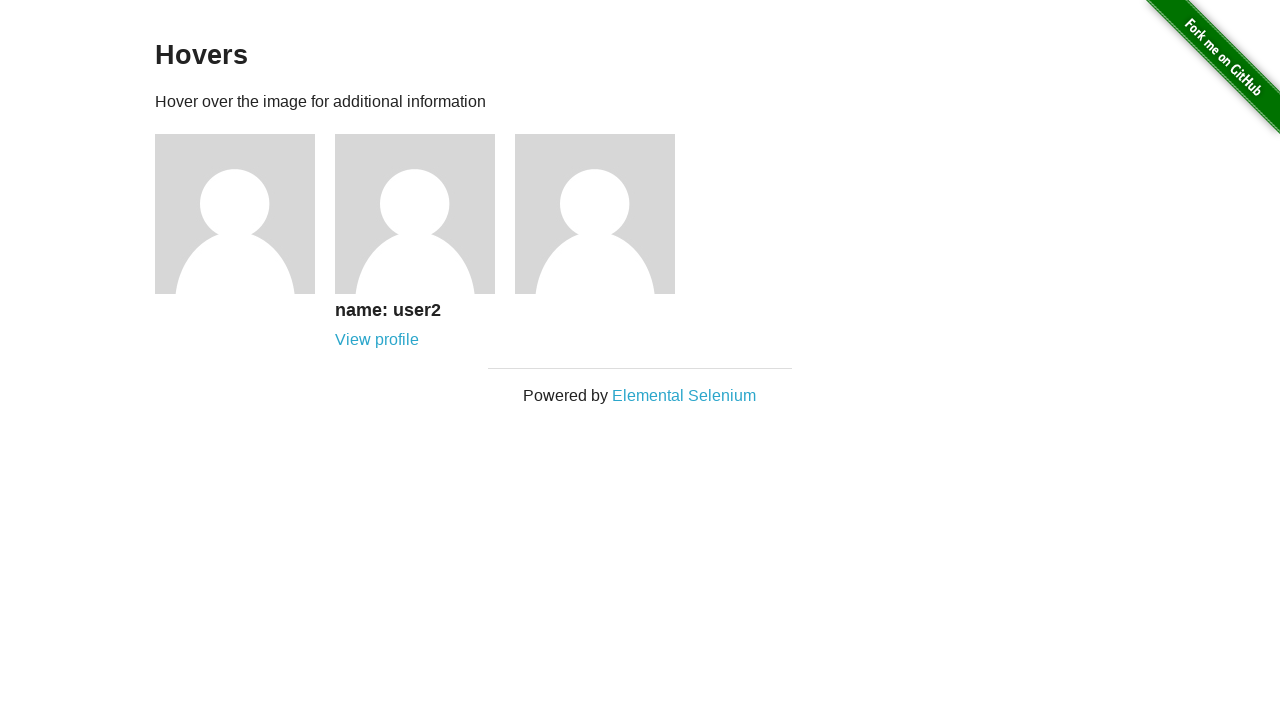

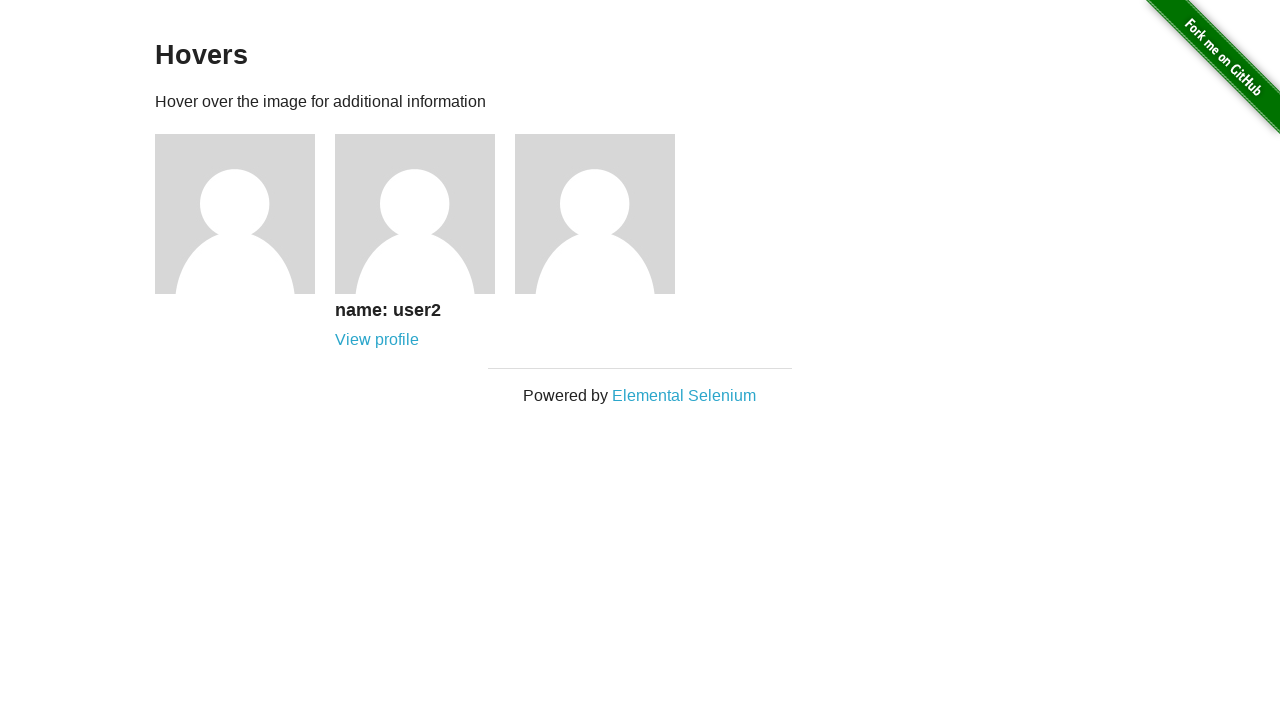